Tests an e-commerce shopping flow by searching for products, adding items to cart, proceeding to checkout, selecting a country, agreeing to terms, and placing an order.

Starting URL: https://rahulshettyacademy.com/seleniumPractise/#/

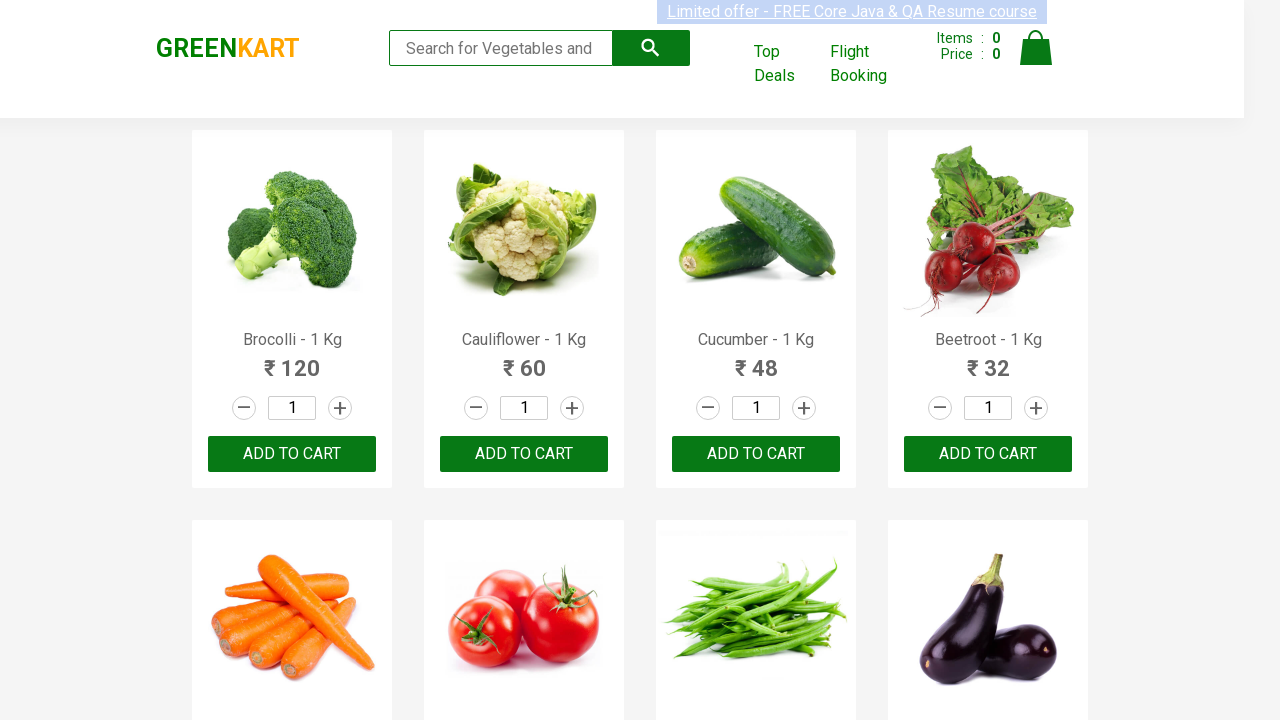

Filled search box with 'ca' to find products on input.search-keyword
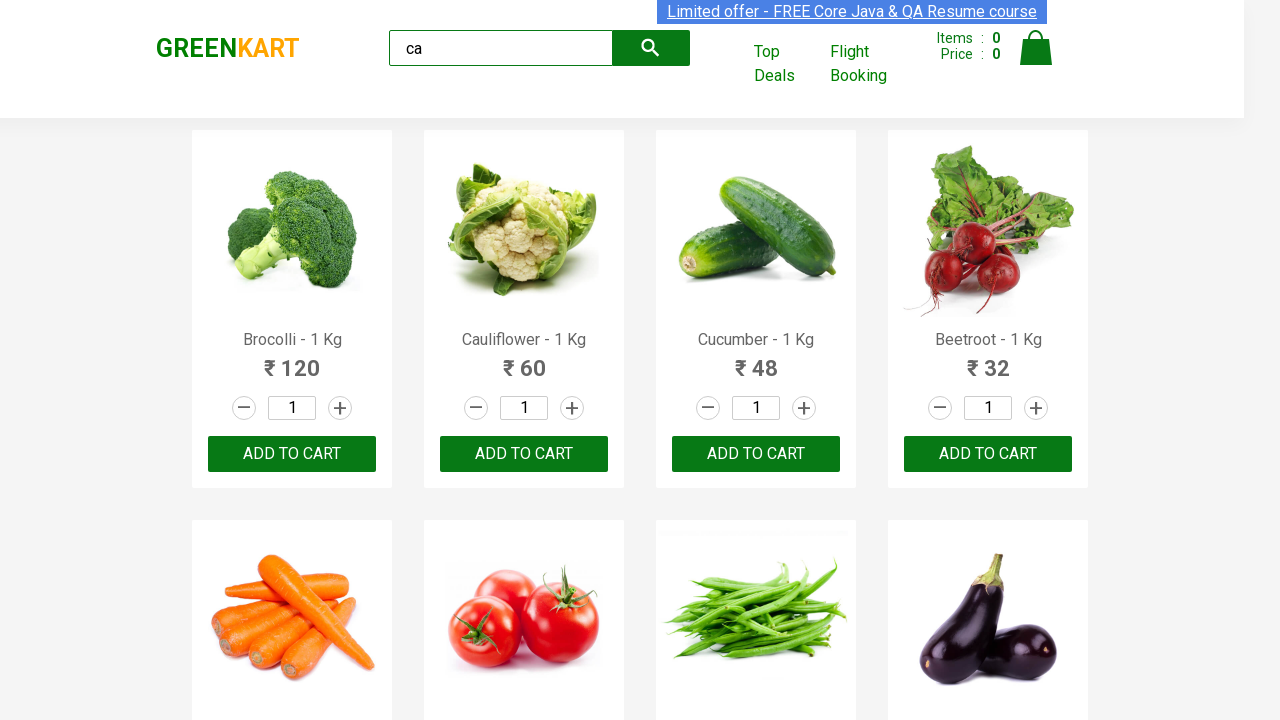

Waited for products to load
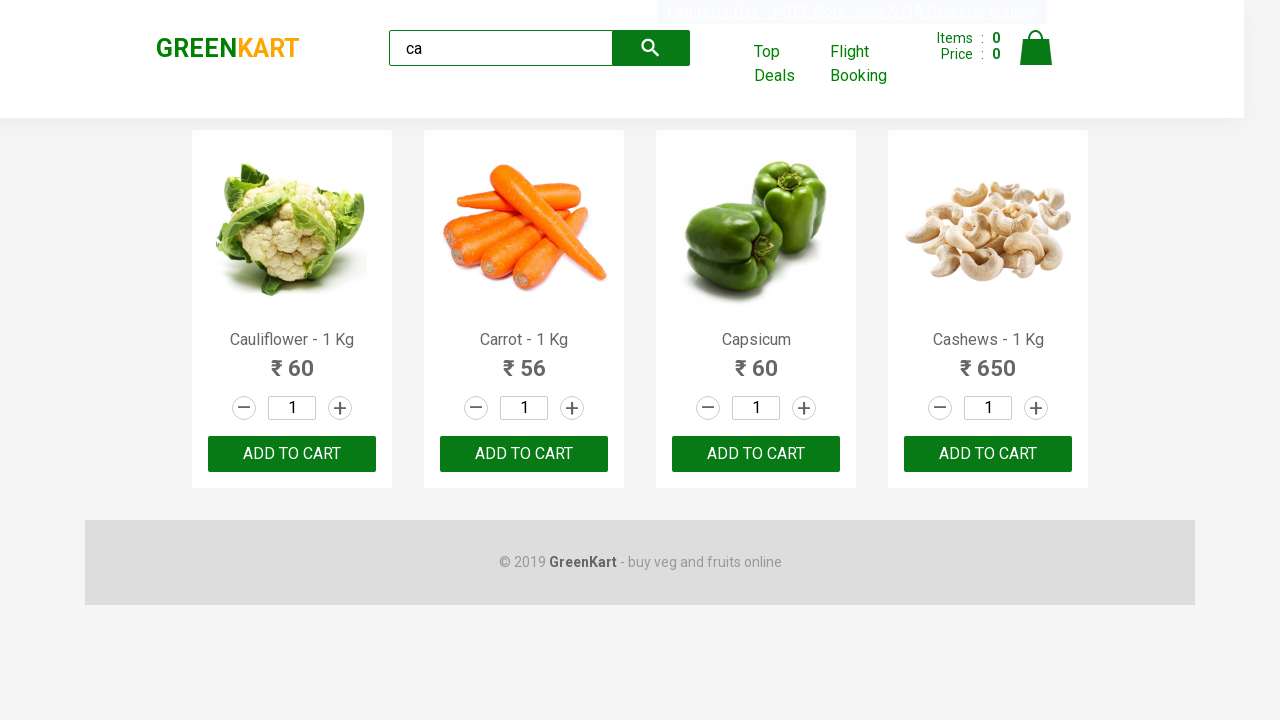

Retrieved all product elements from the page
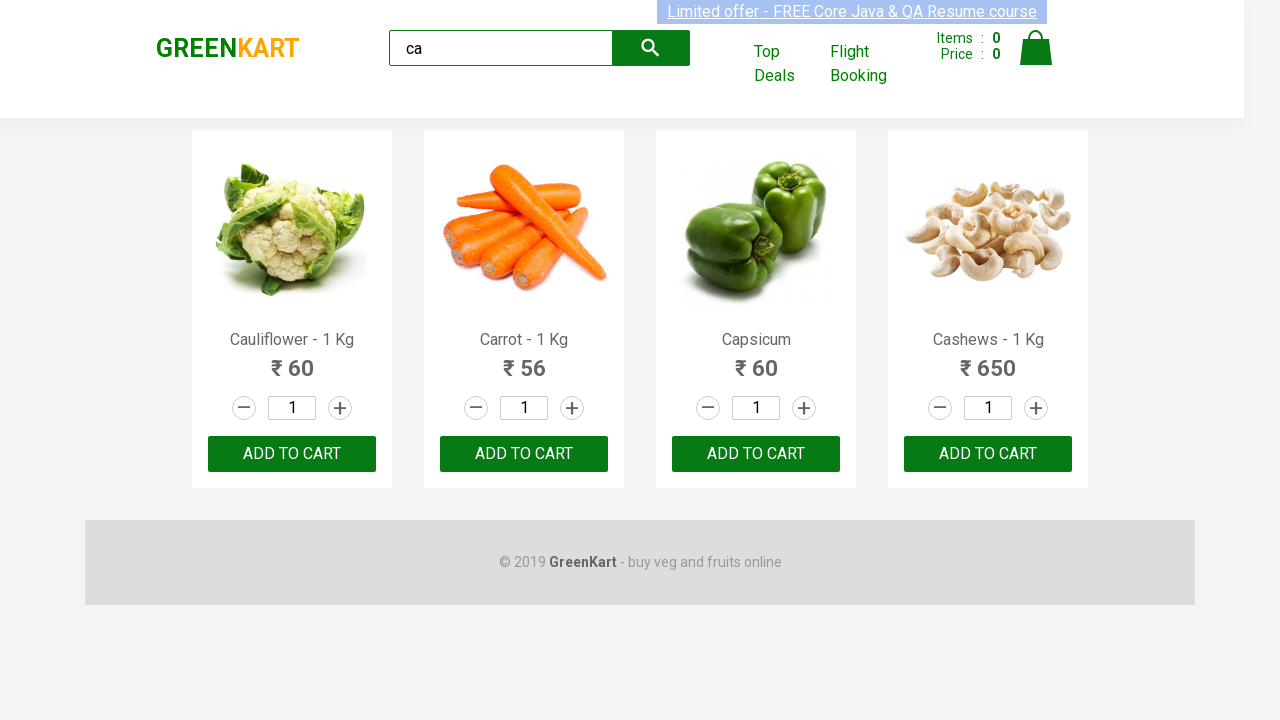

Found and clicked add button for Cashews product at (988, 454) on .products .product >> nth=3 >> button
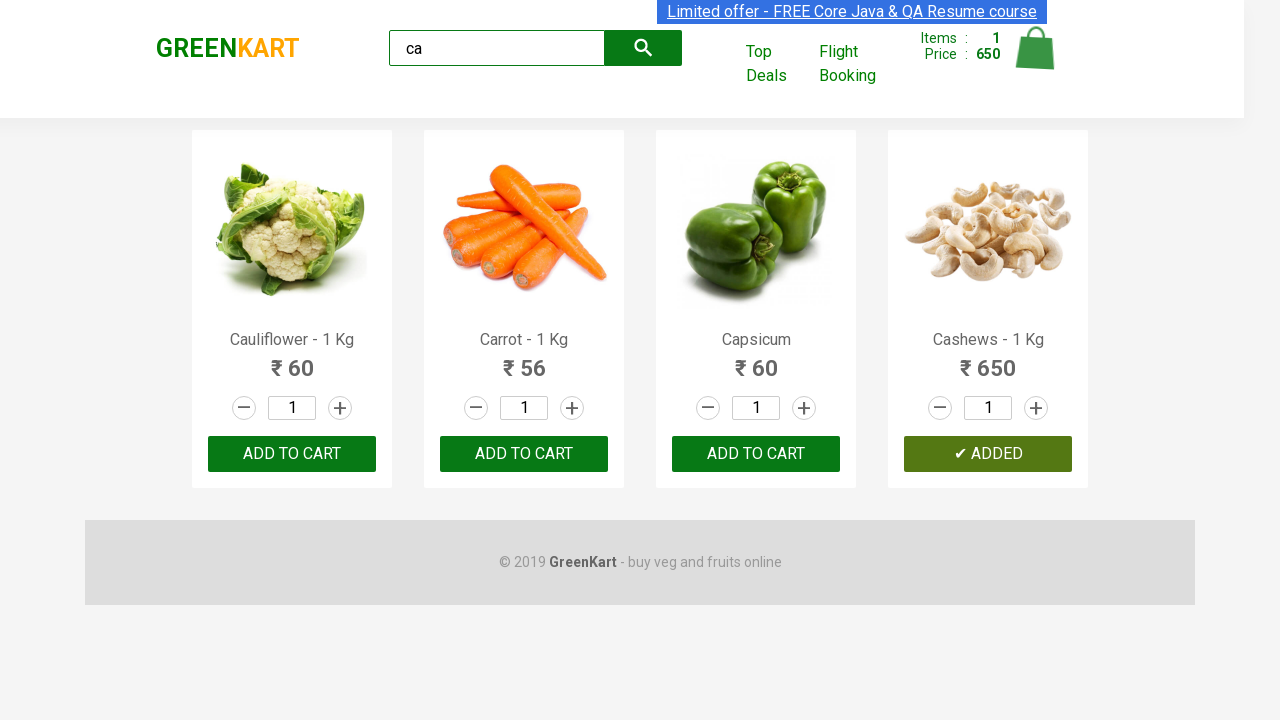

Clicked add button for 3rd product at (756, 454) on .products button >> nth=2
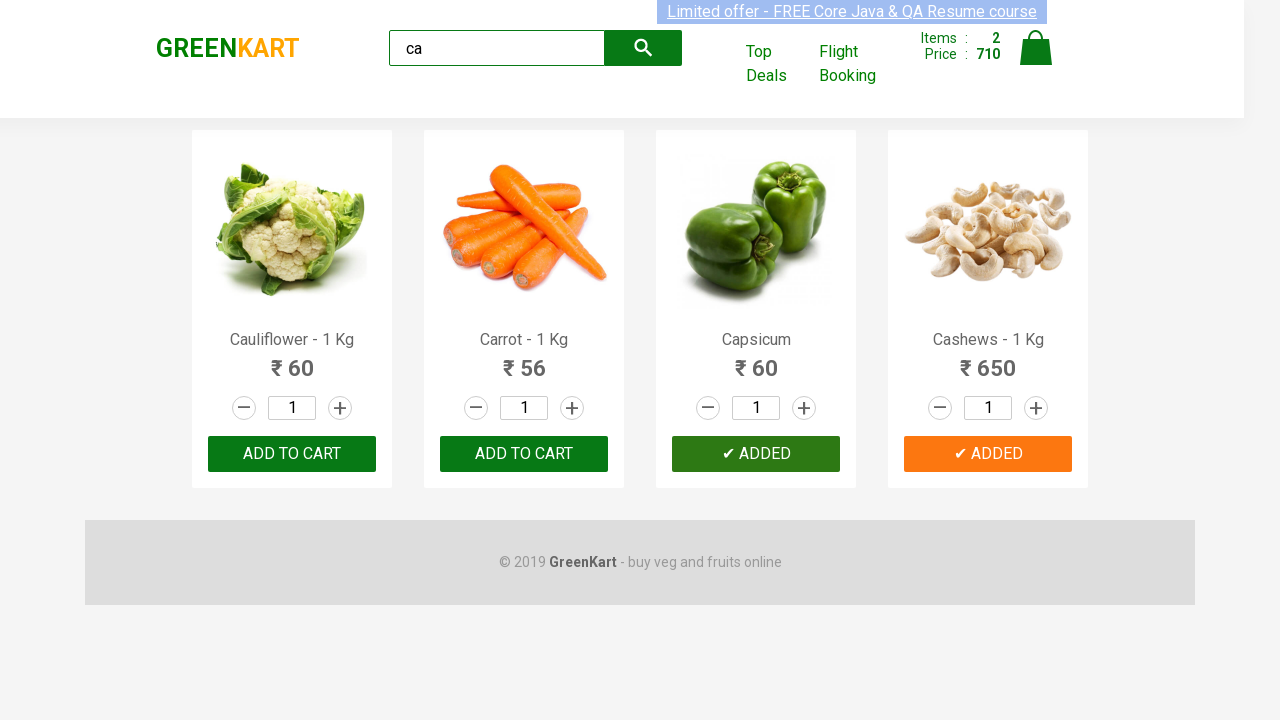

Clicked cart icon to open shopping cart at (1036, 59) on a.cart-icon
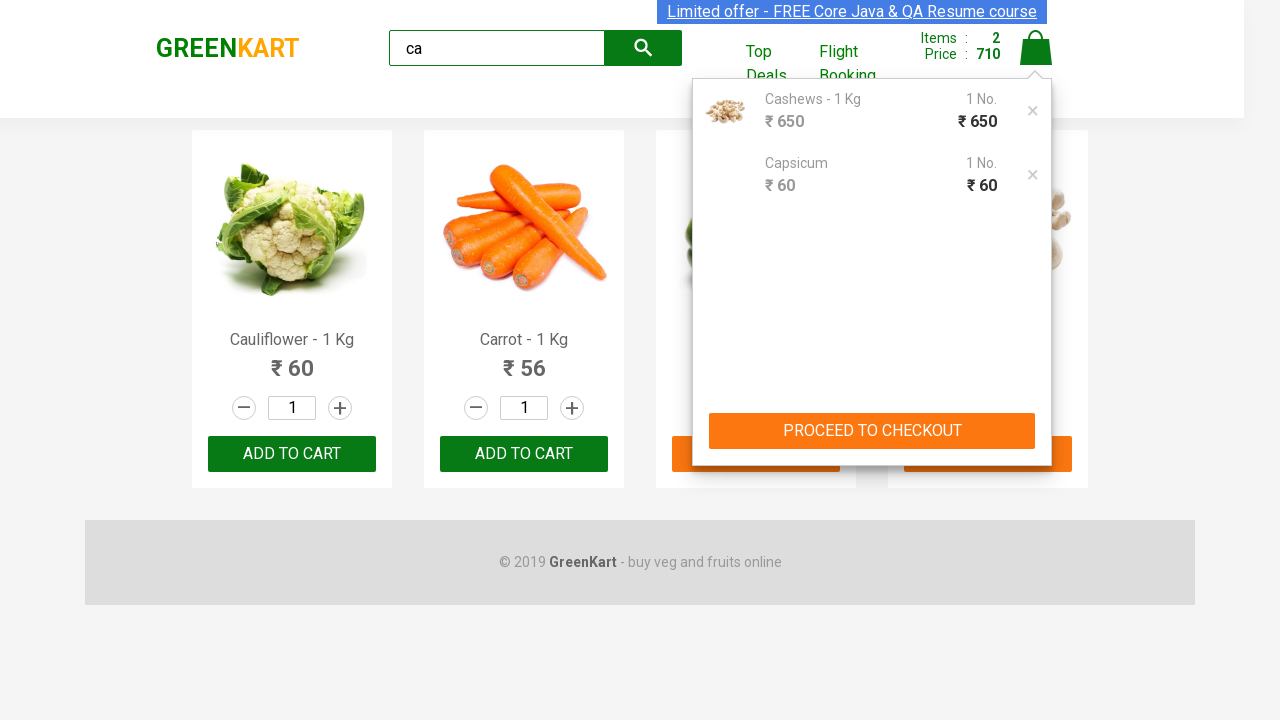

Waited for cart items to become visible
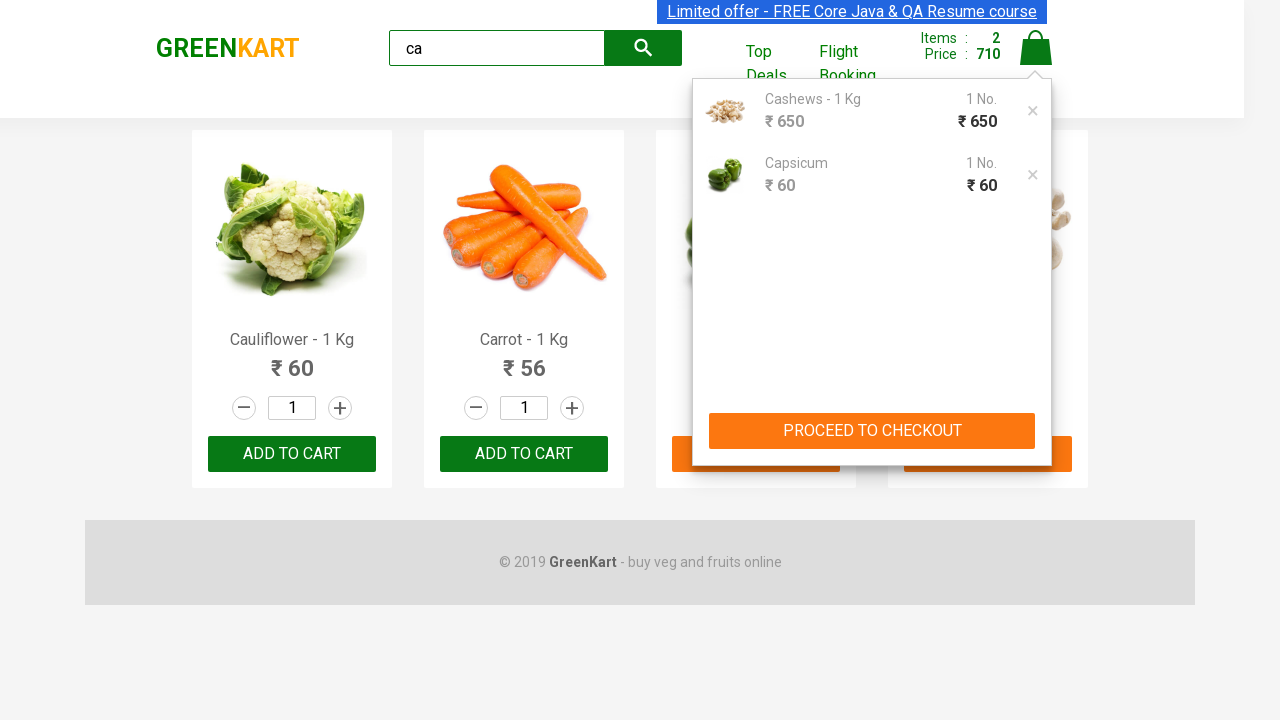

Clicked PROCEED TO CHECKOUT button at (872, 431) on text=PROCEED TO CHECKOUT
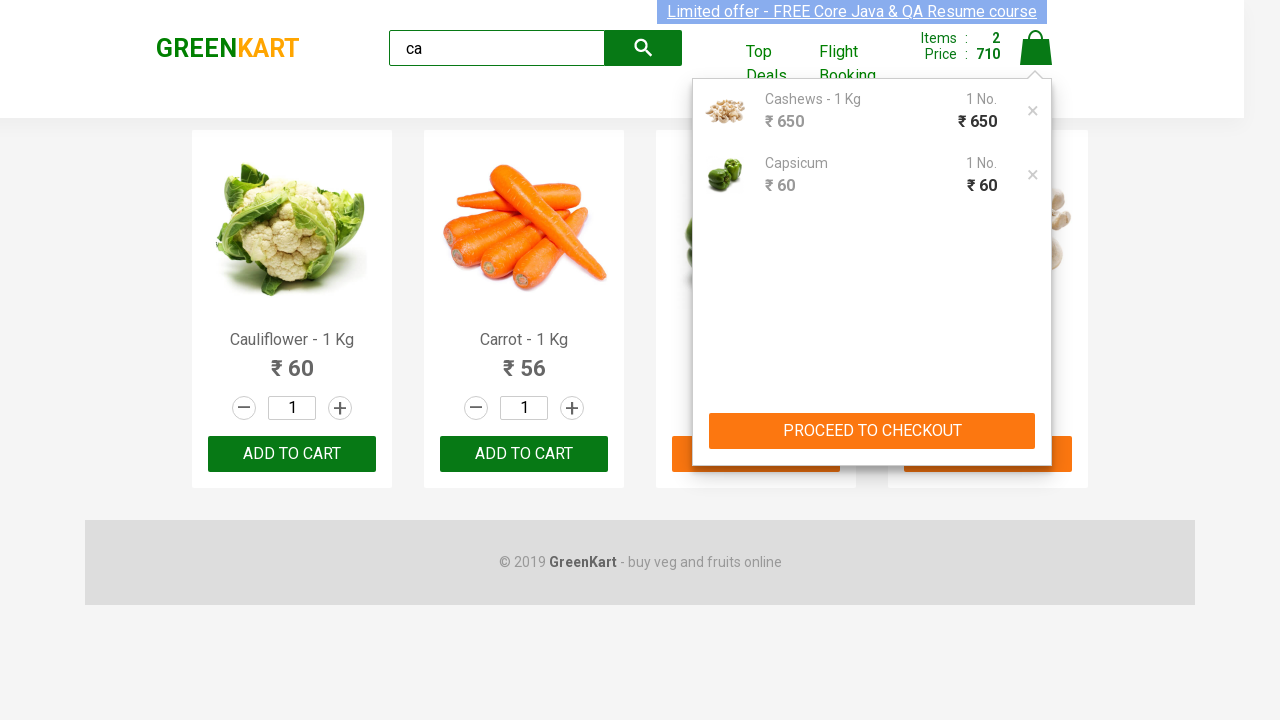

Clicked Place Order button at (1036, 491) on text=Place Order
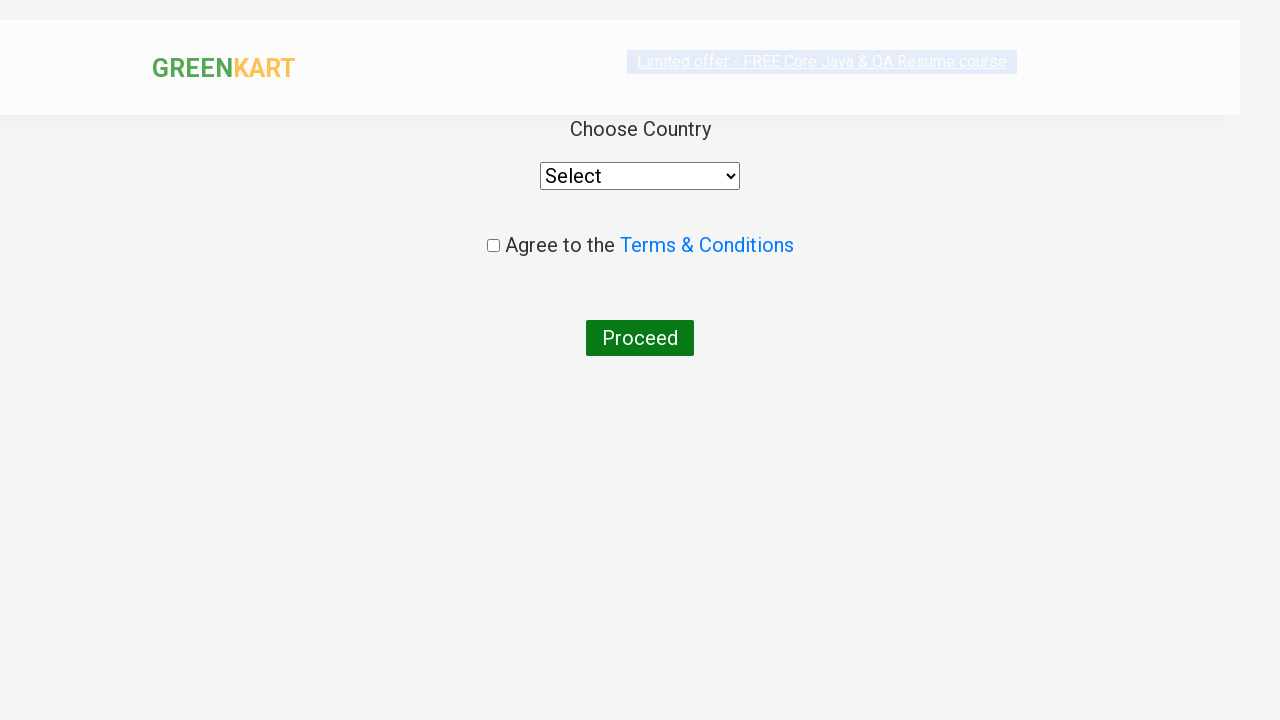

Selected Poland from country dropdown on select
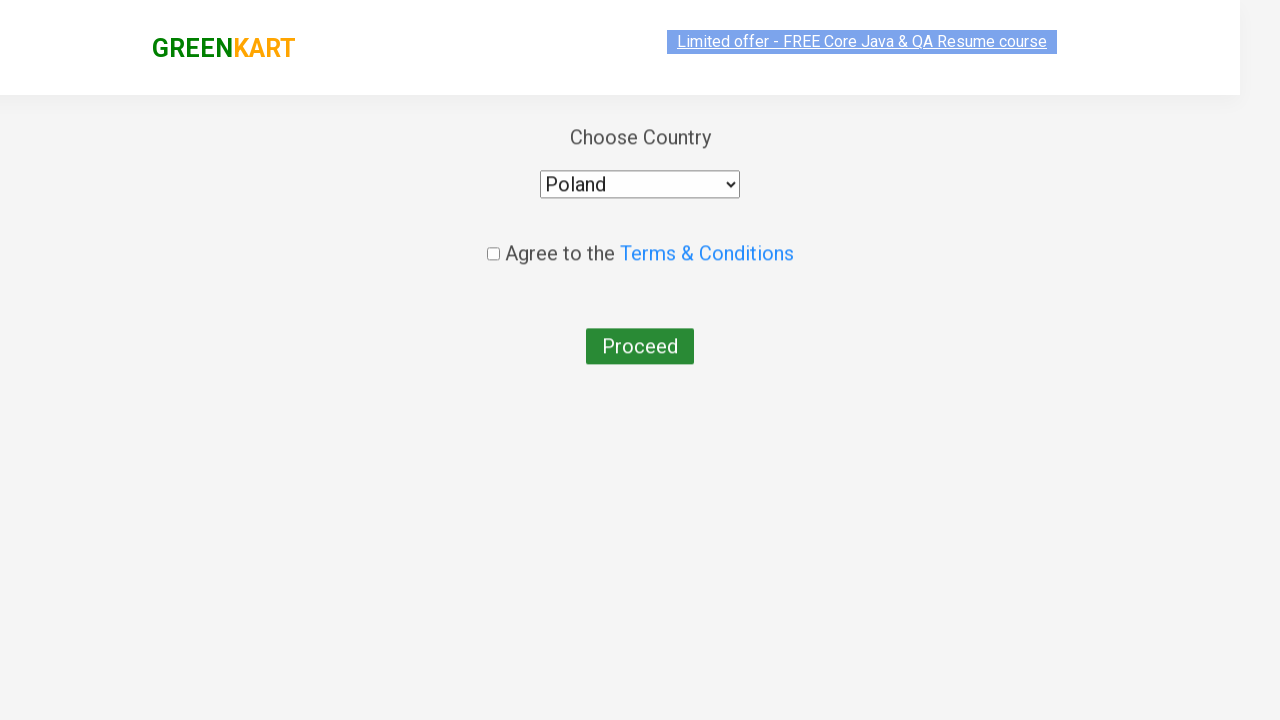

Checked the terms and conditions checkbox at (493, 246) on input[type='checkbox']
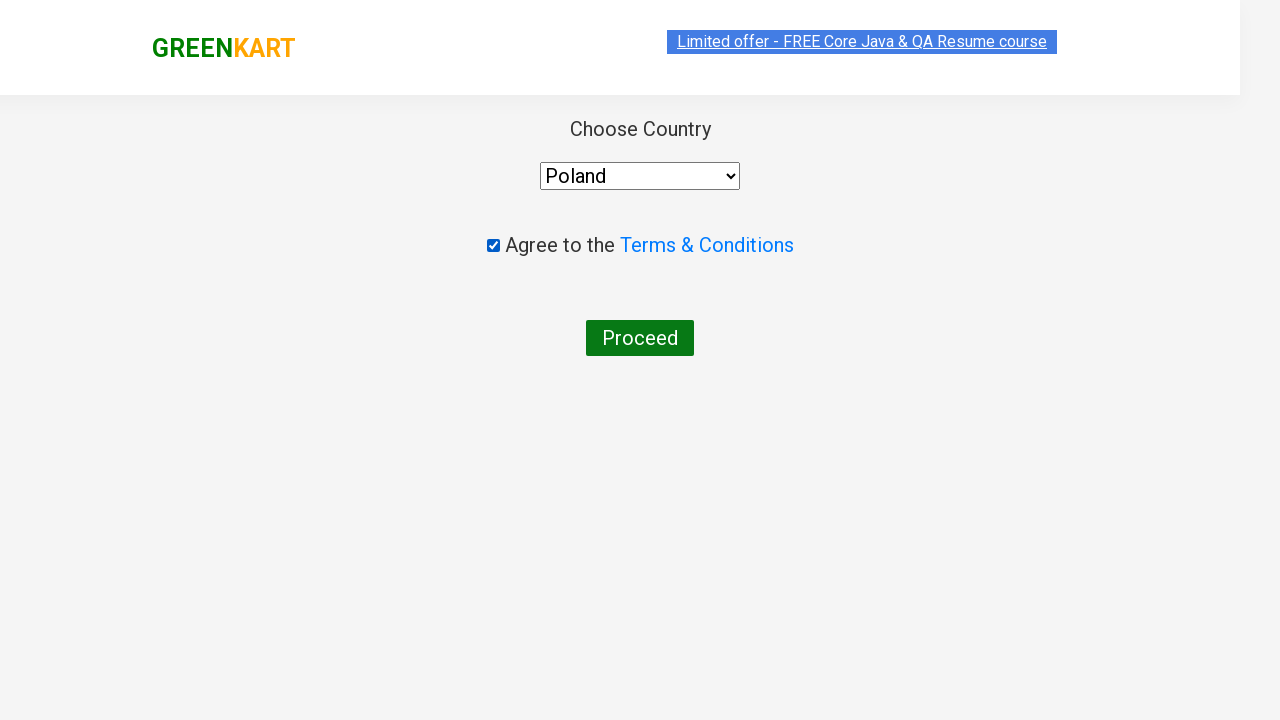

Clicked Proceed button to complete order at (640, 338) on text=Proceed
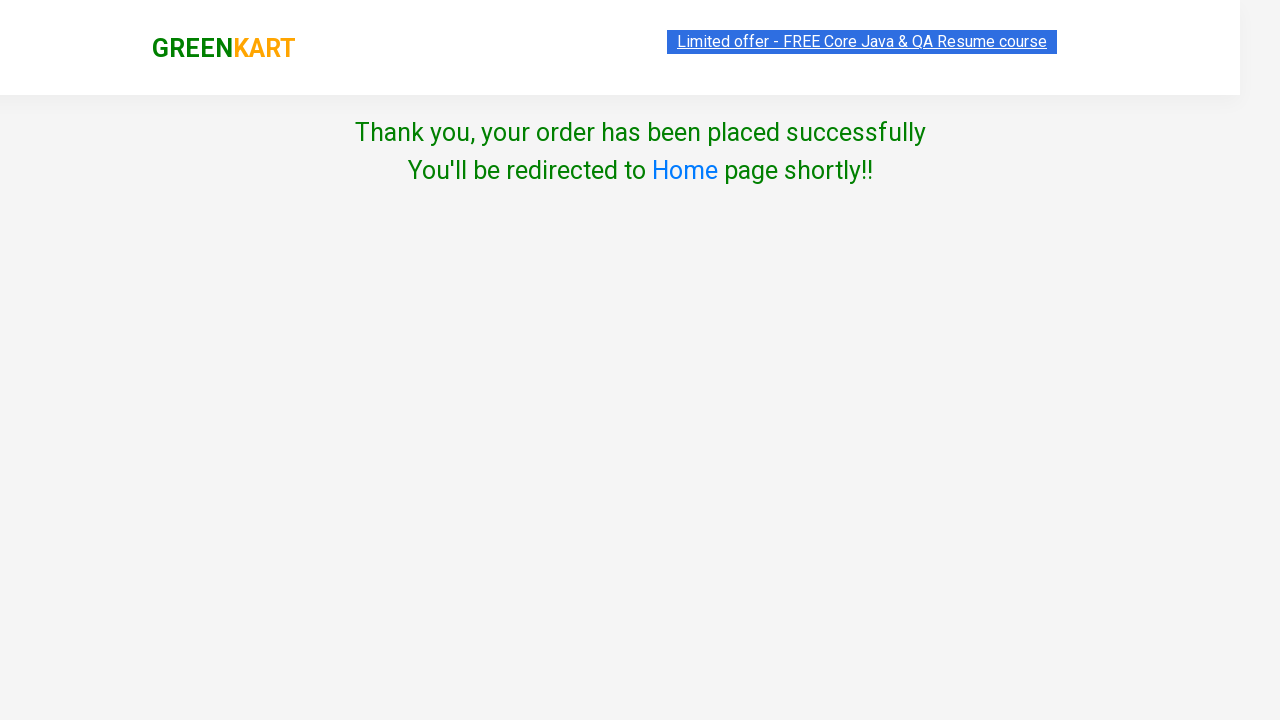

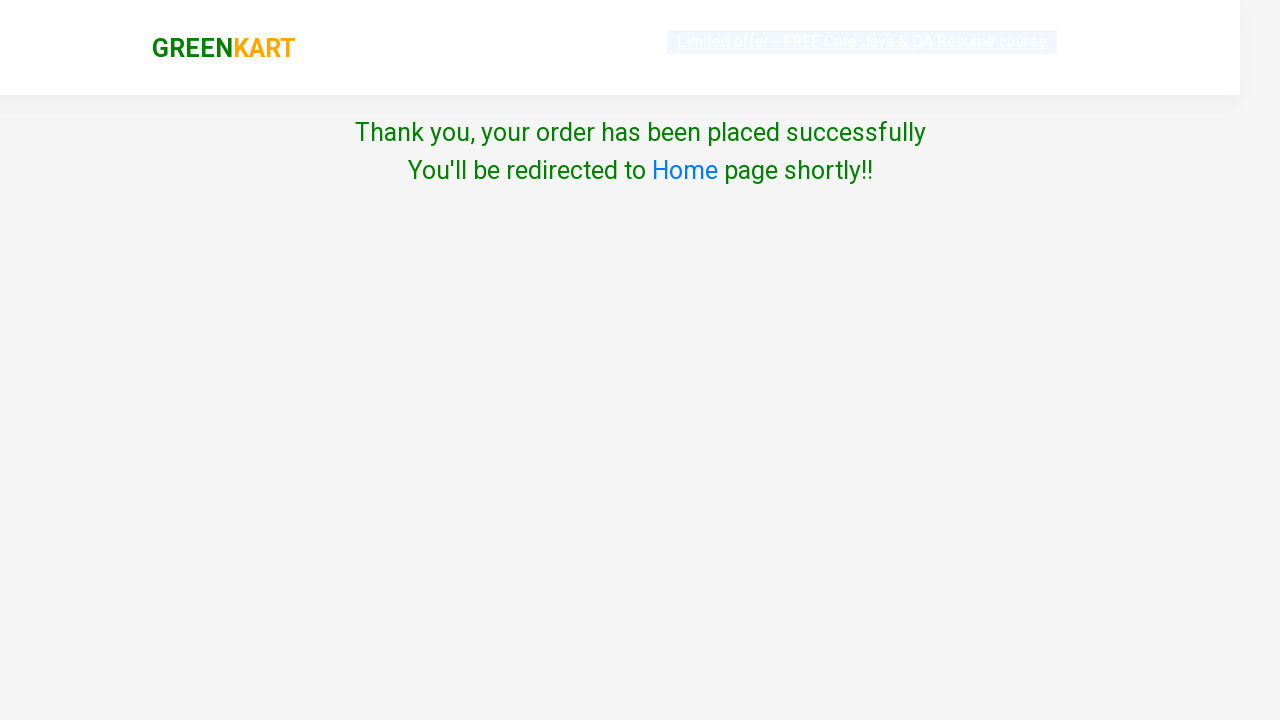